Tests element highlighting functionality by finding an element on a large page and applying a visual highlight style (red dashed border) to verify the correct element is being selected.

Starting URL: http://the-internet.herokuapp.com/large

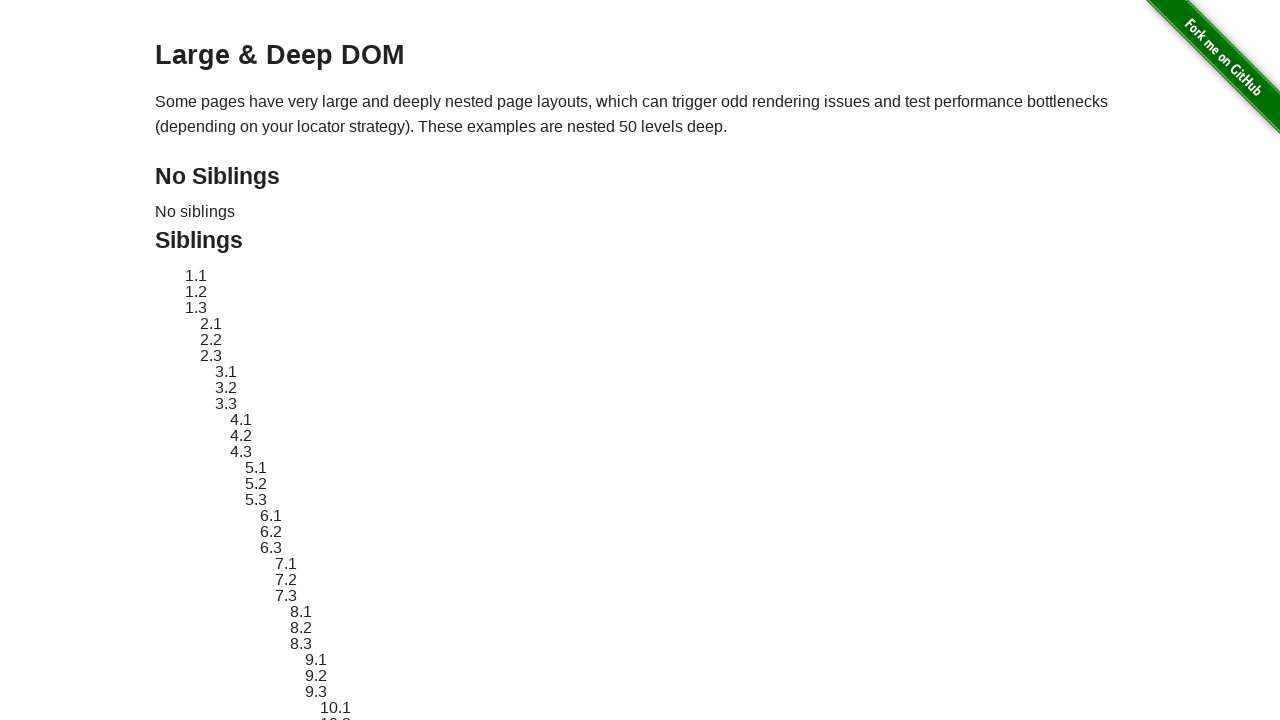

Located target element with ID 'sibling-2.3'
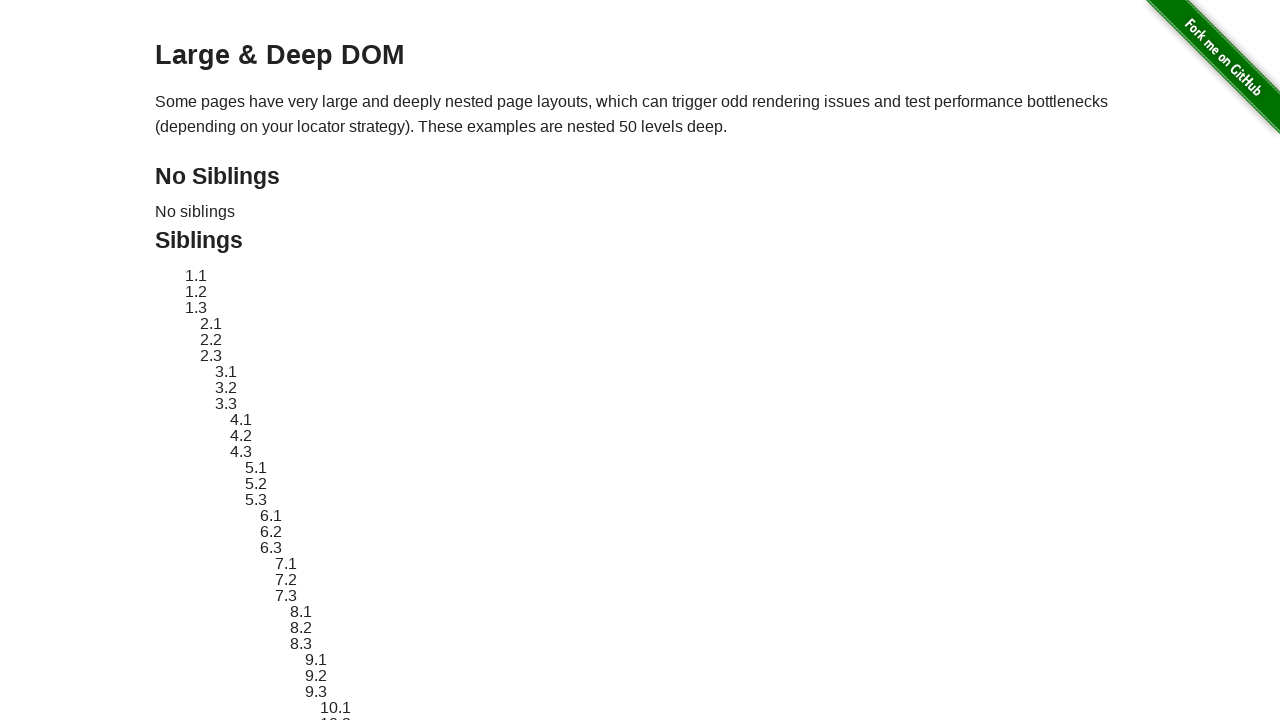

Target element is now visible
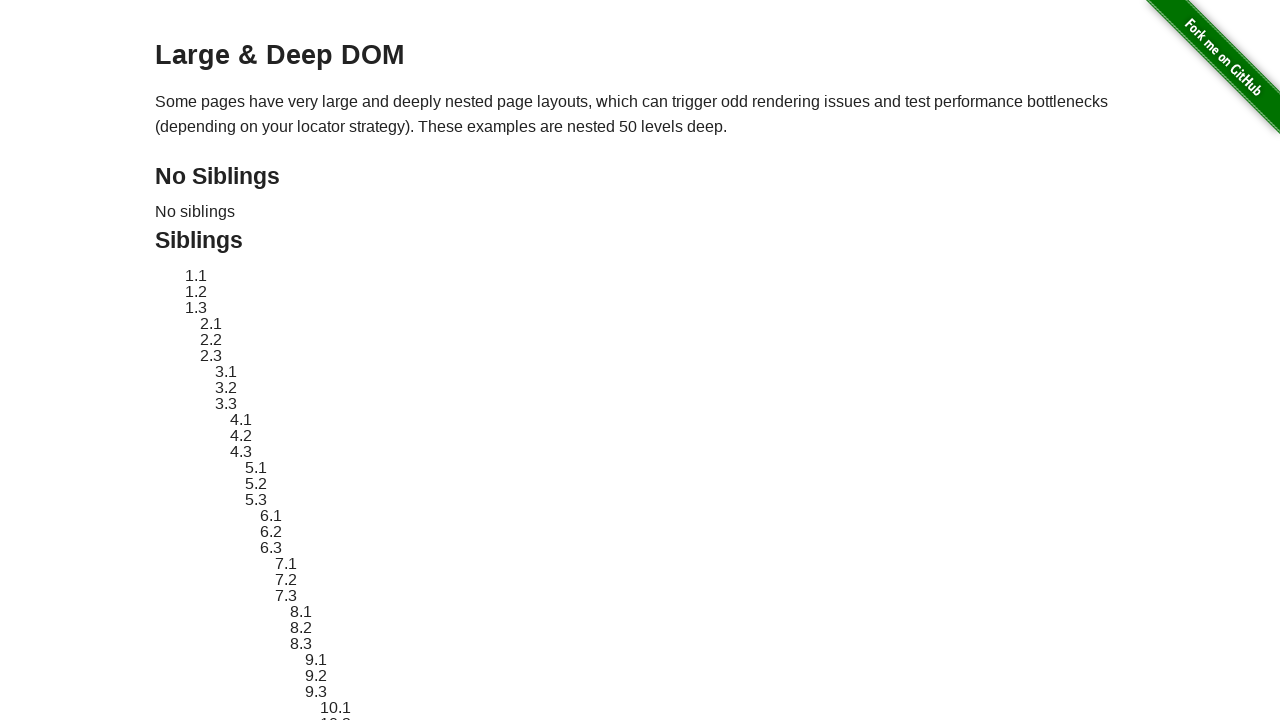

Applied red dashed border highlight style to target element
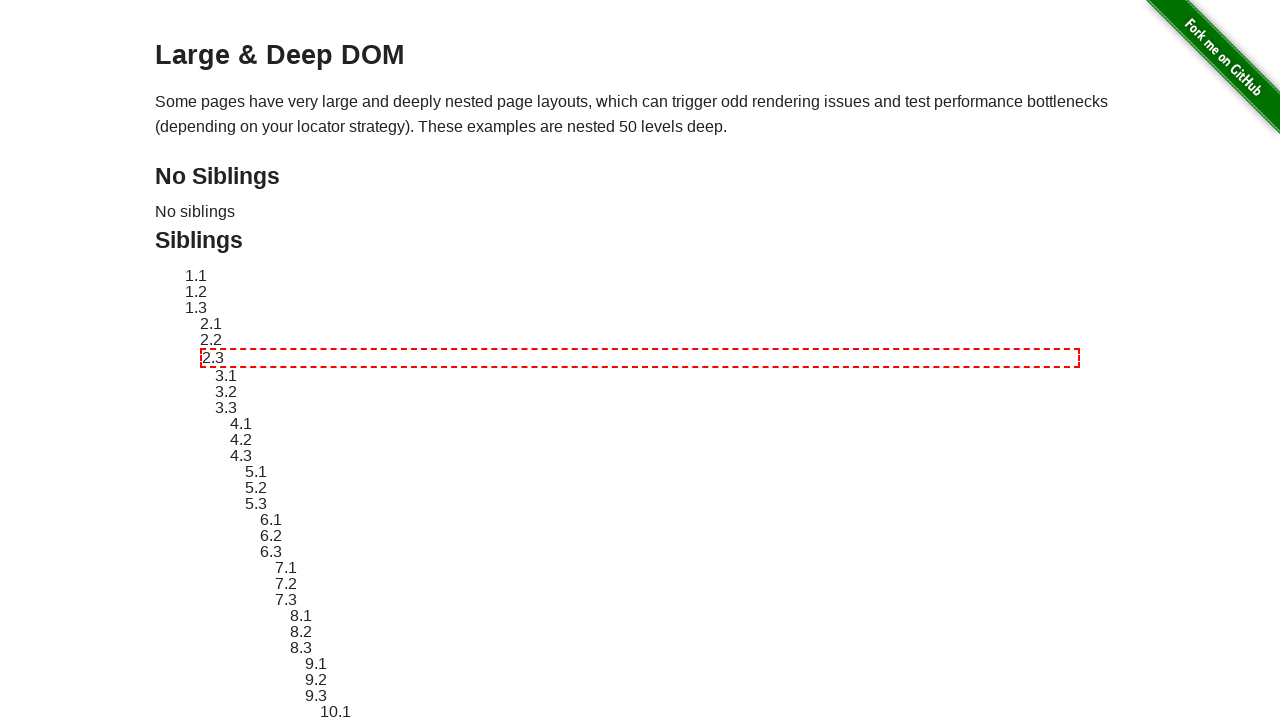

Waited 3 seconds to observe the highlight effect
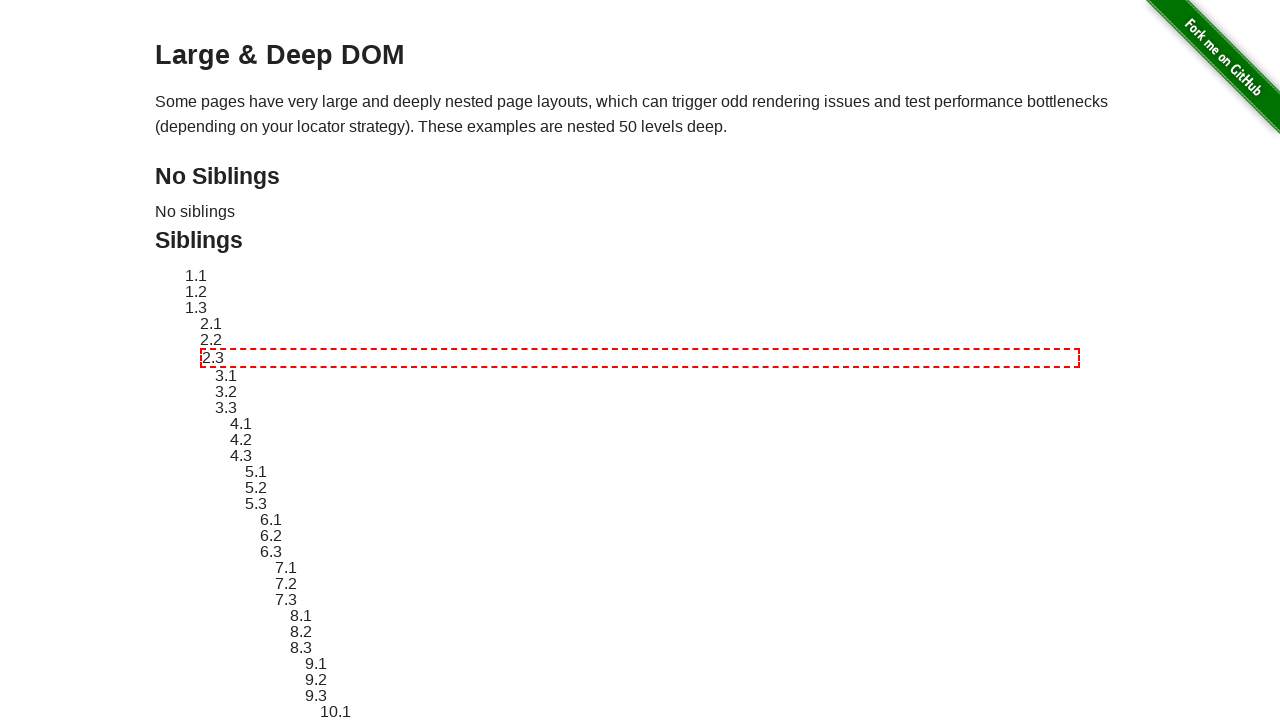

Reverted element style back to original state
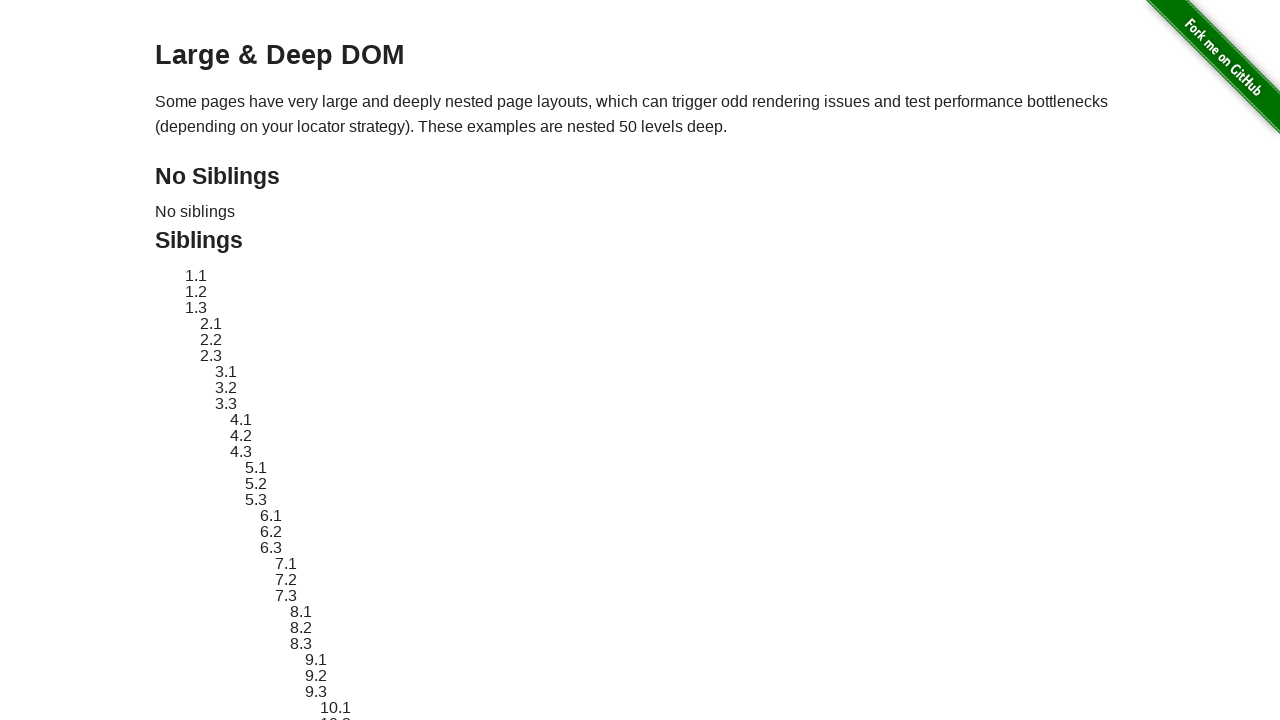

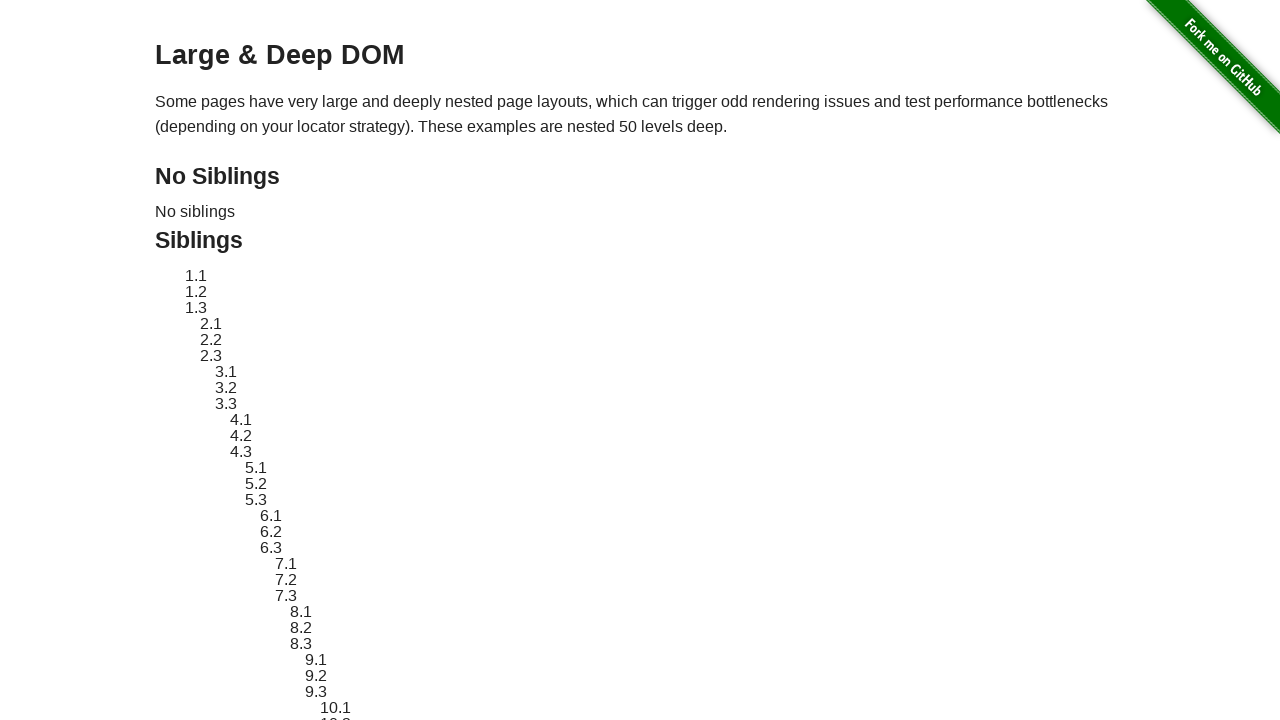